Tests downloading a file from an external website by clicking on a text link and verifying the downloaded file name

Starting URL: https://the-internet.herokuapp.com/download

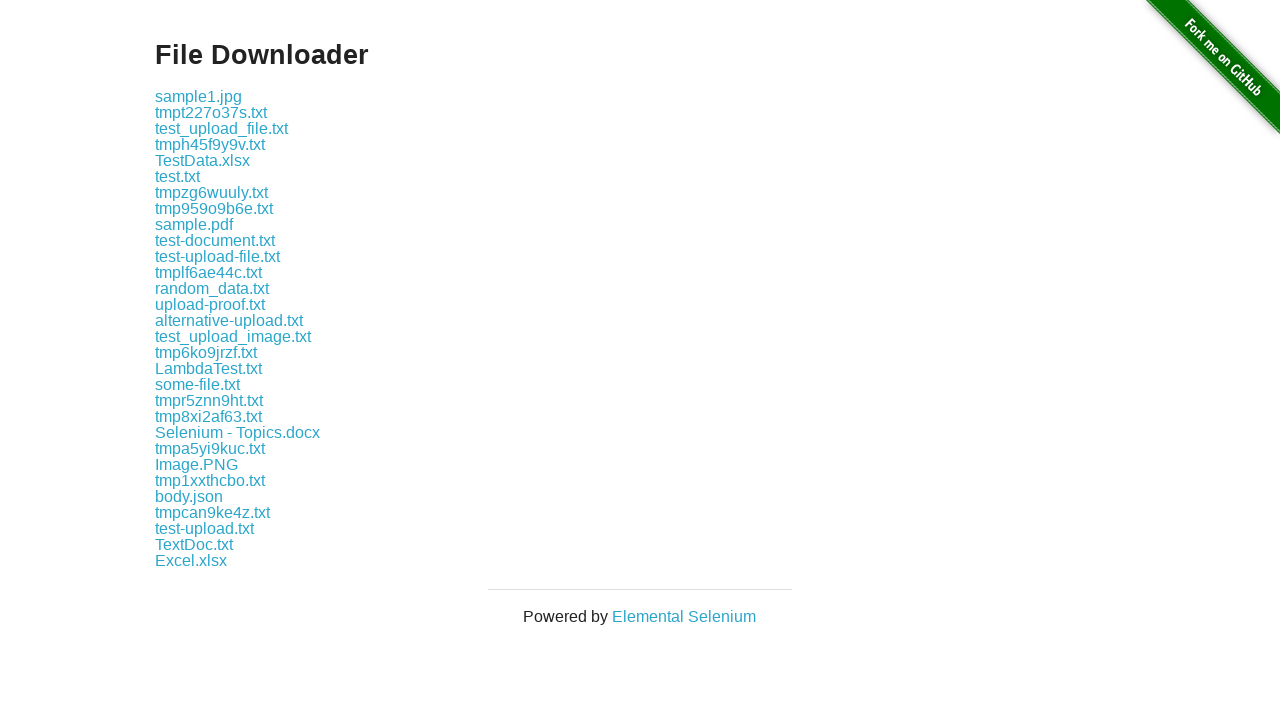

Clicked on download link for some-file.txt at (198, 384) on a:text('some-file.txt')
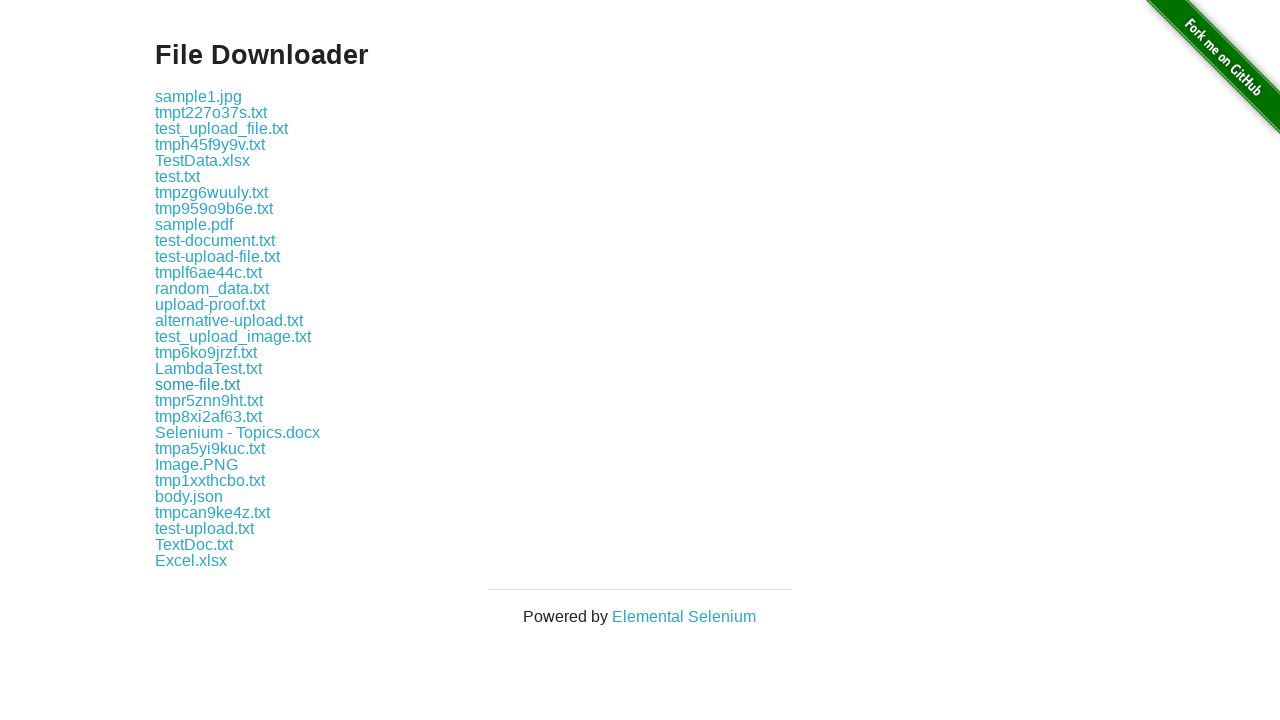

File download completed
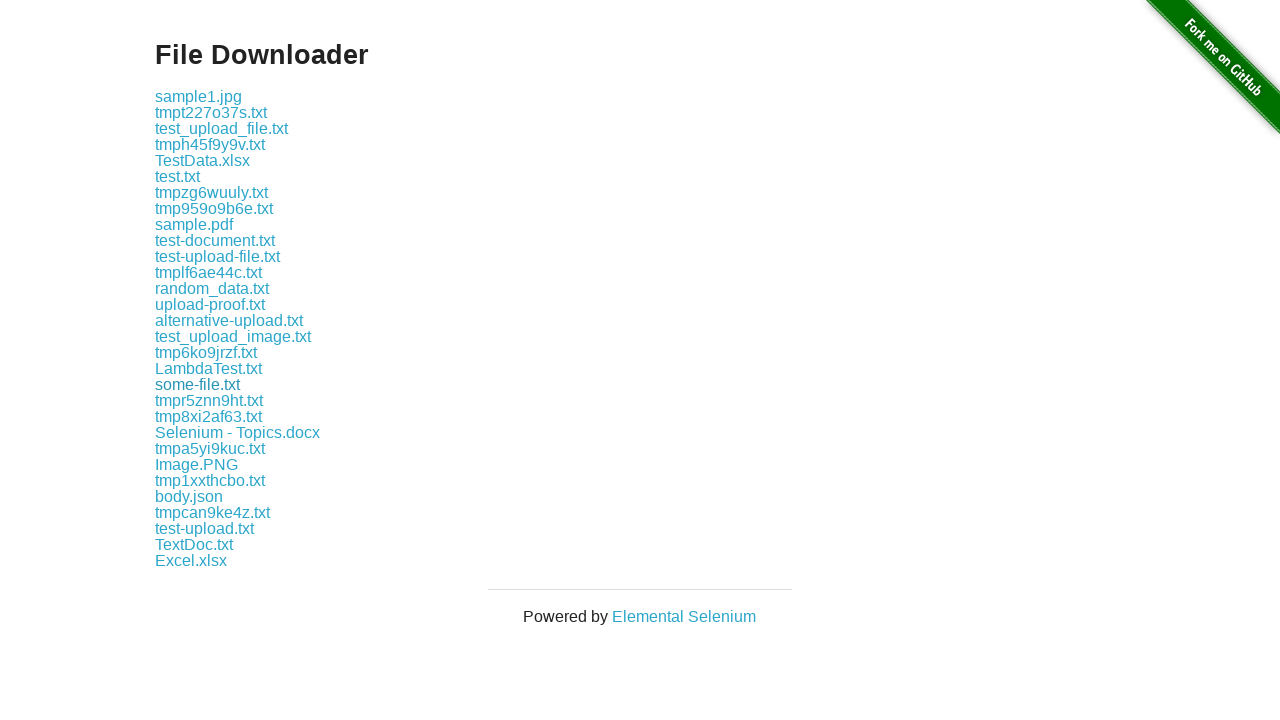

Verified downloaded filename is 'some-file.txt'
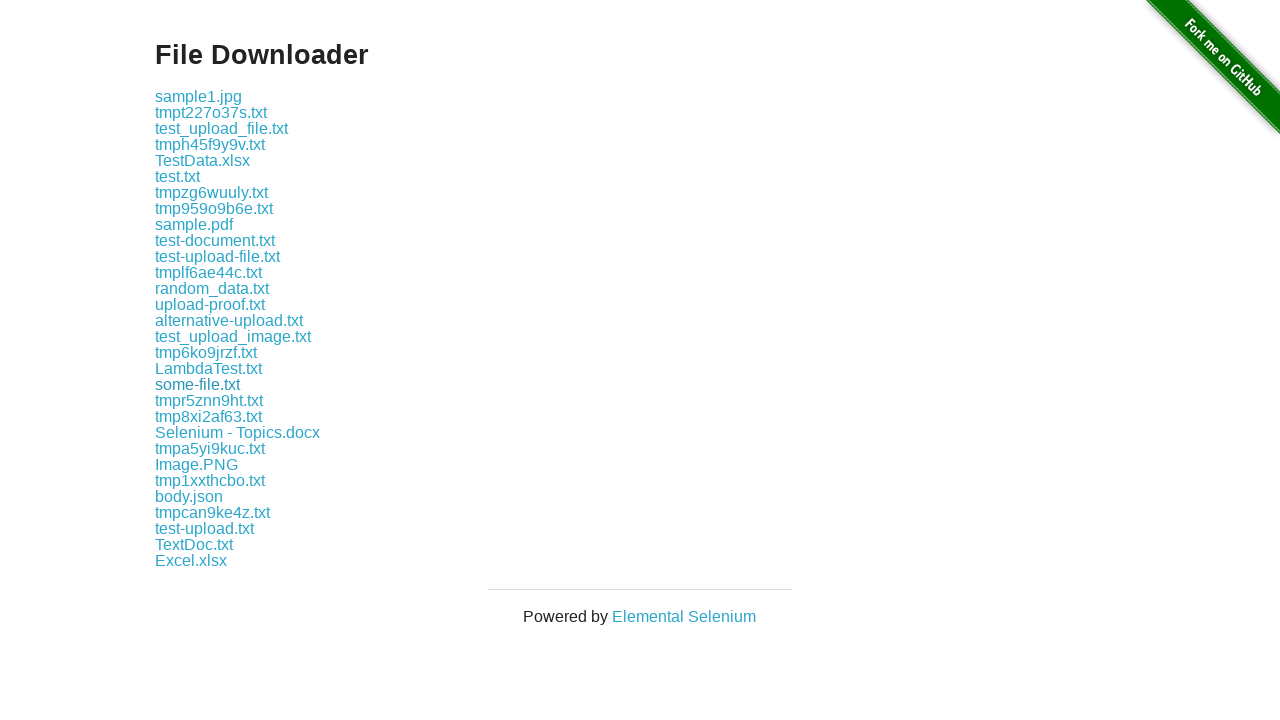

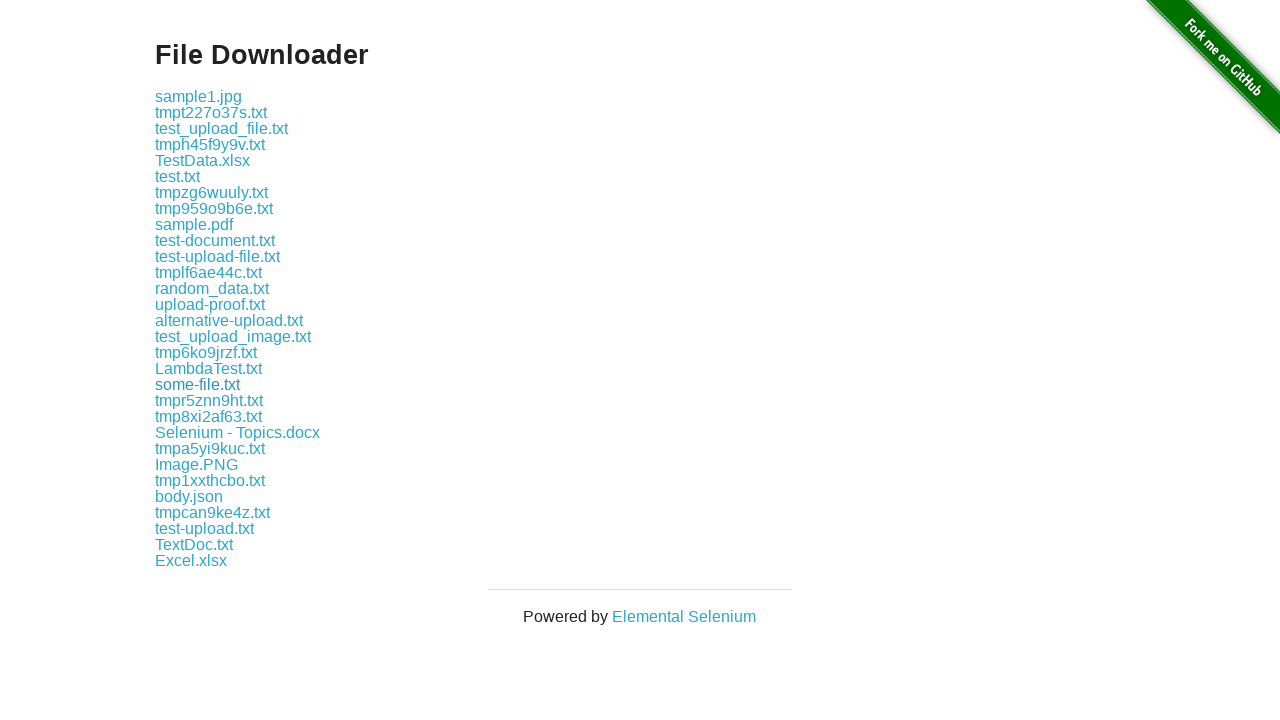